Tests simple alert handling by clicking a button that triggers an alert, then dismissing it

Starting URL: https://demoqa.com/alerts

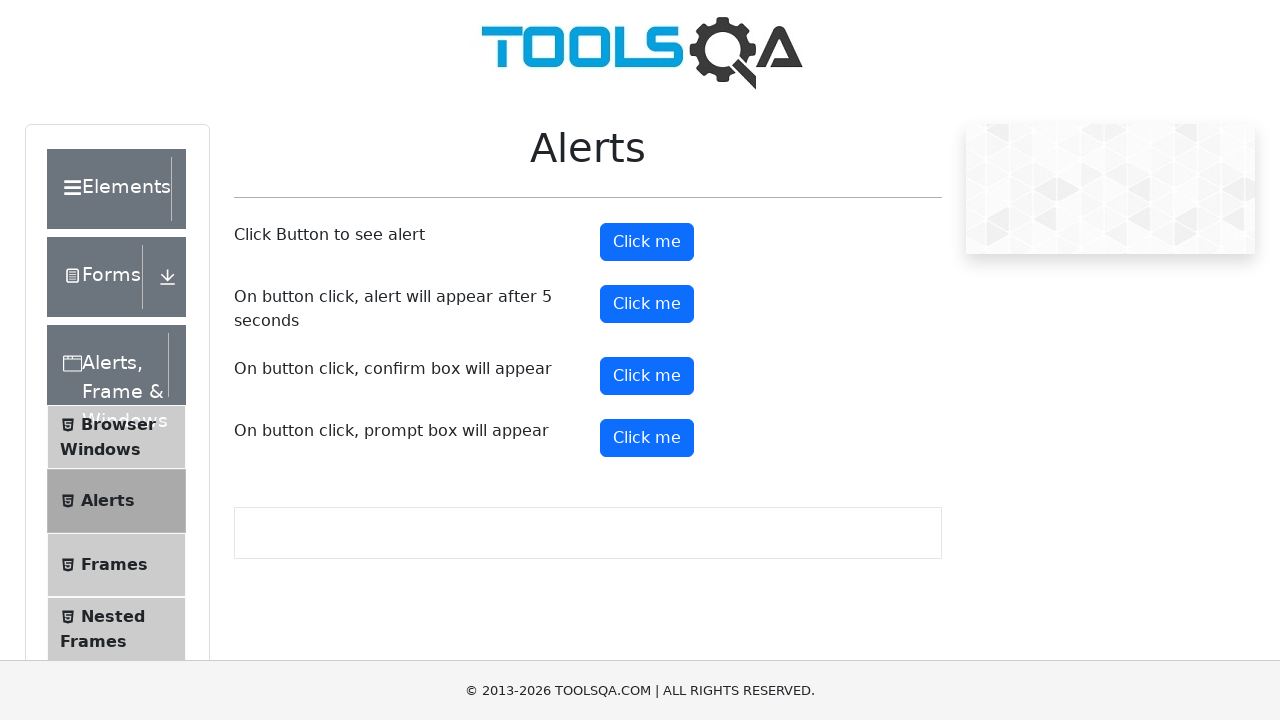

Set up dialog handler to automatically dismiss alerts
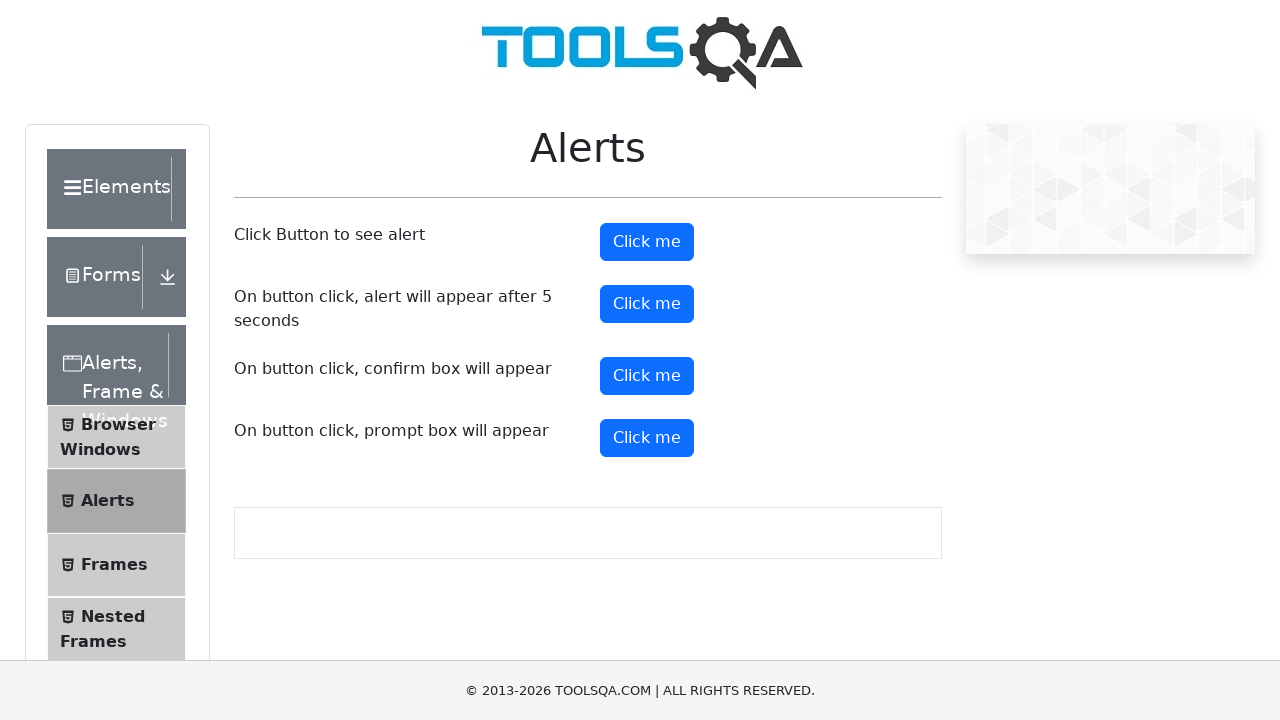

Clicked alert button to trigger the simple alert at (647, 242) on #alertButton
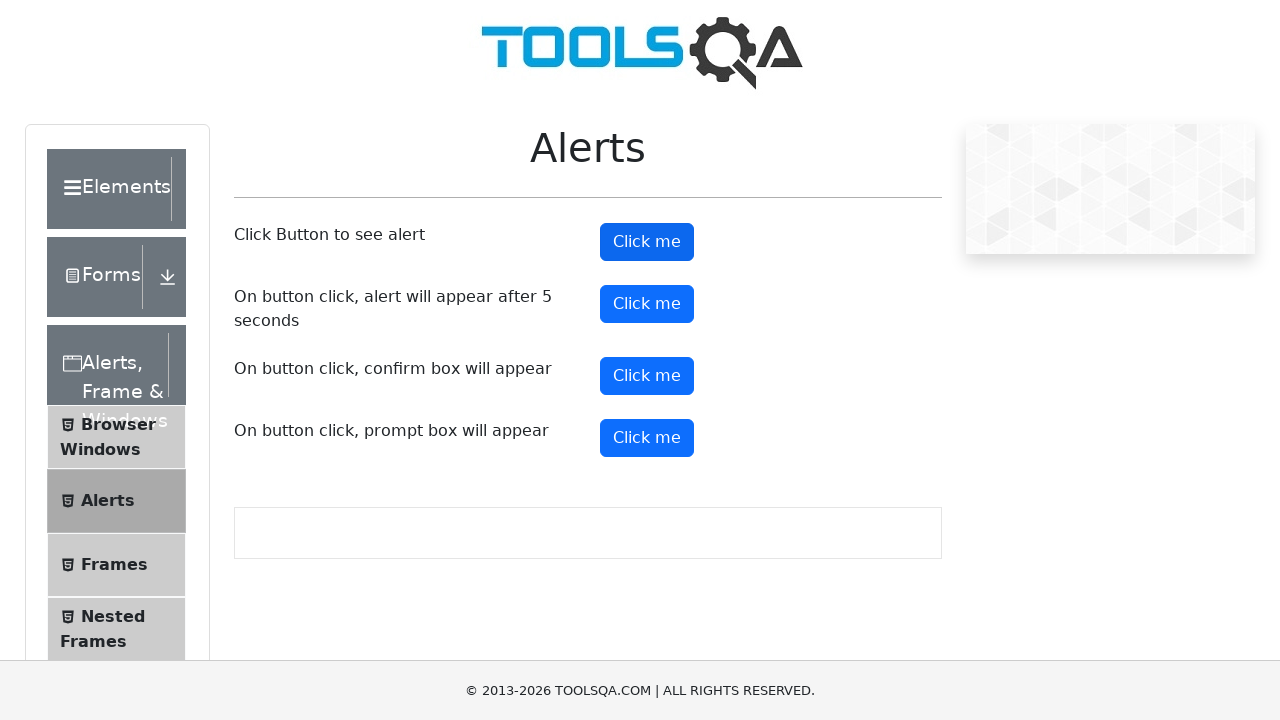

Verified that alert button is still visible after dismissing the alert
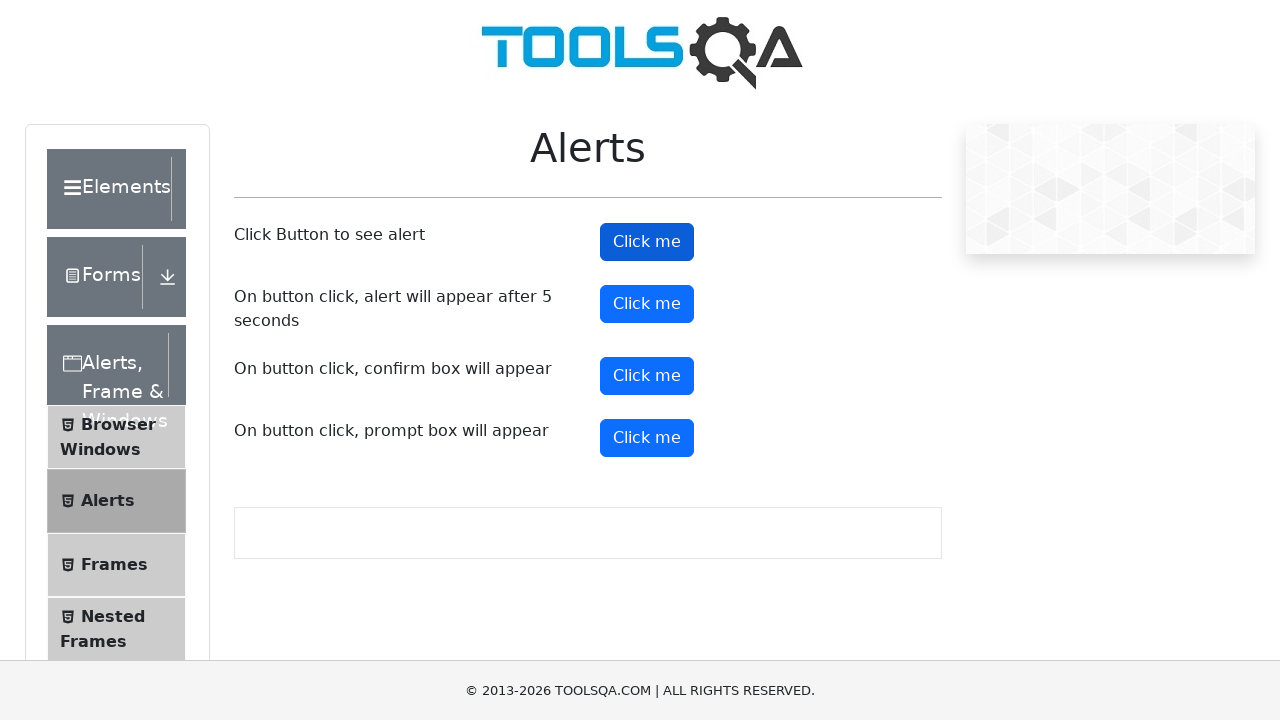

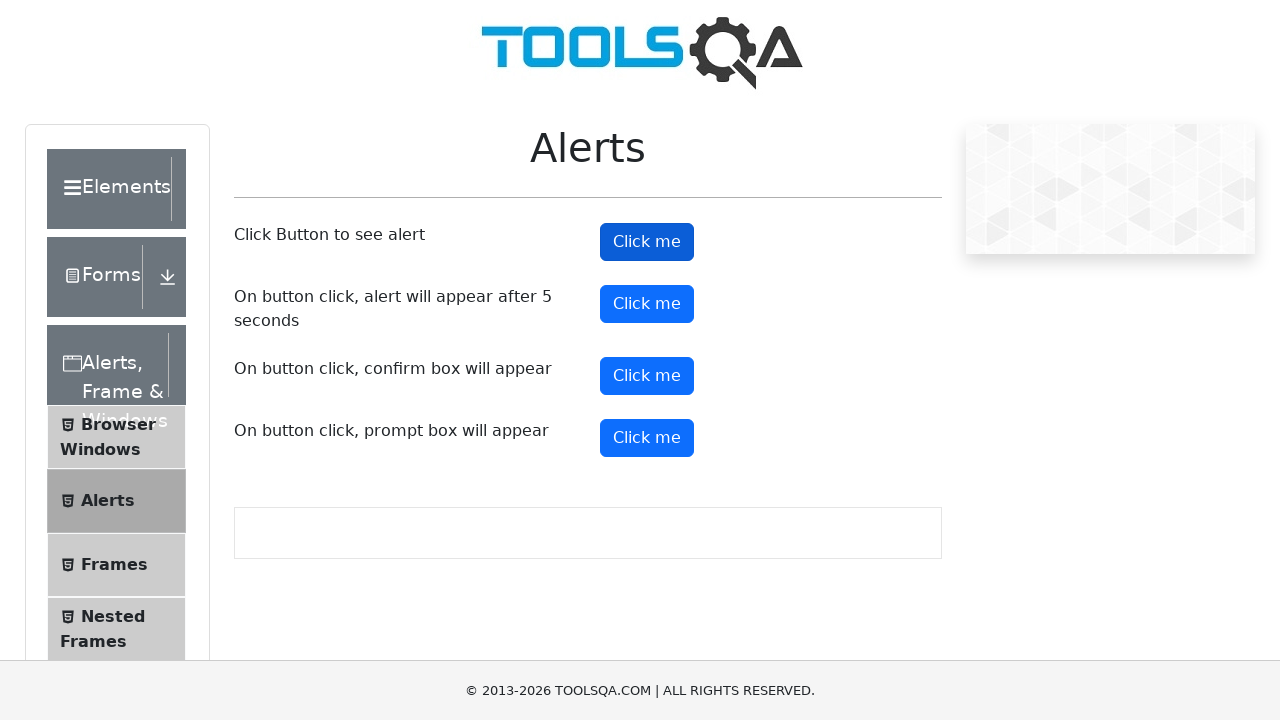